Navigates to ZeroBank login page and verifies that the header text displays "Log in to ZeroBank"

Starting URL: http://zero.webappsecurity.com/login.html

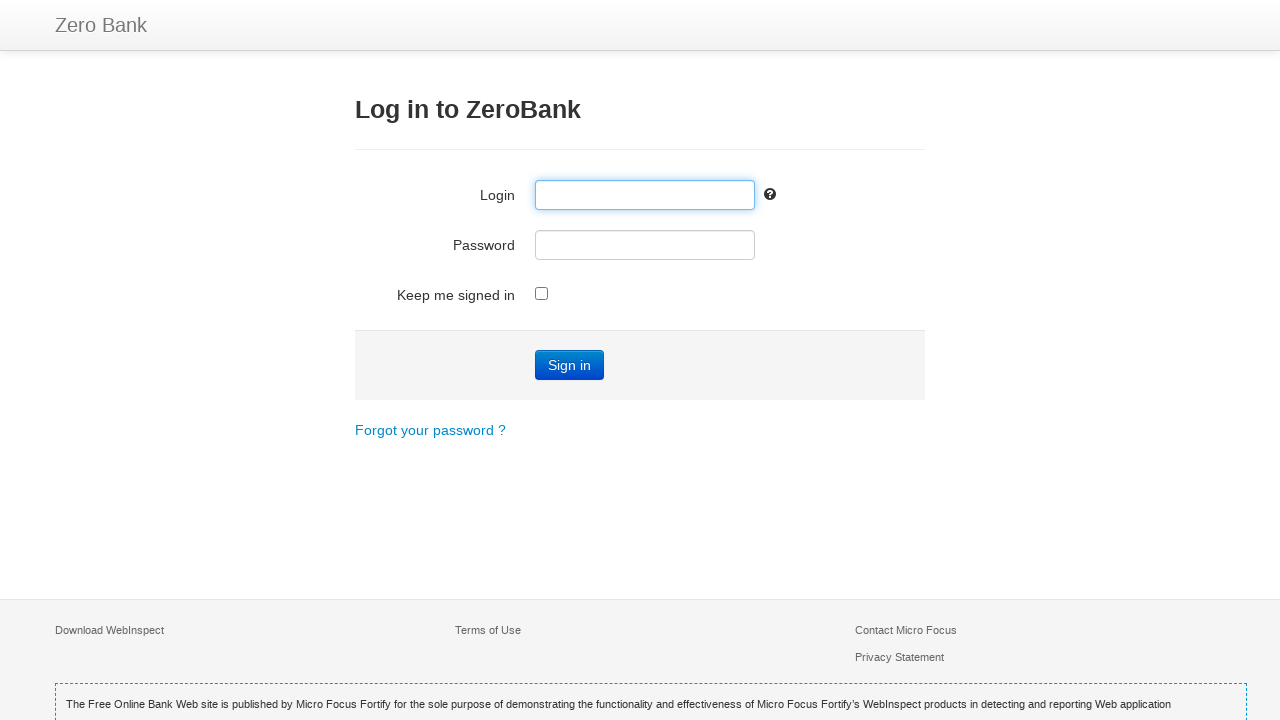

Navigated to ZeroBank login page
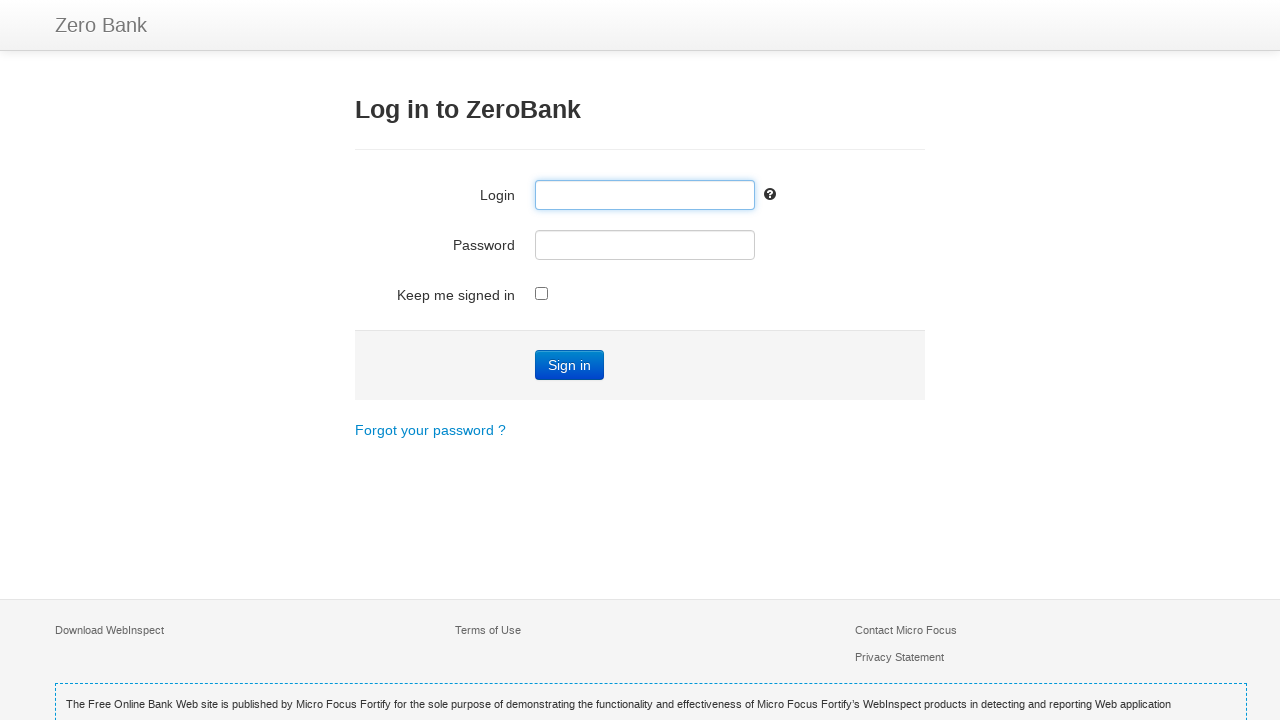

Located h3 header element
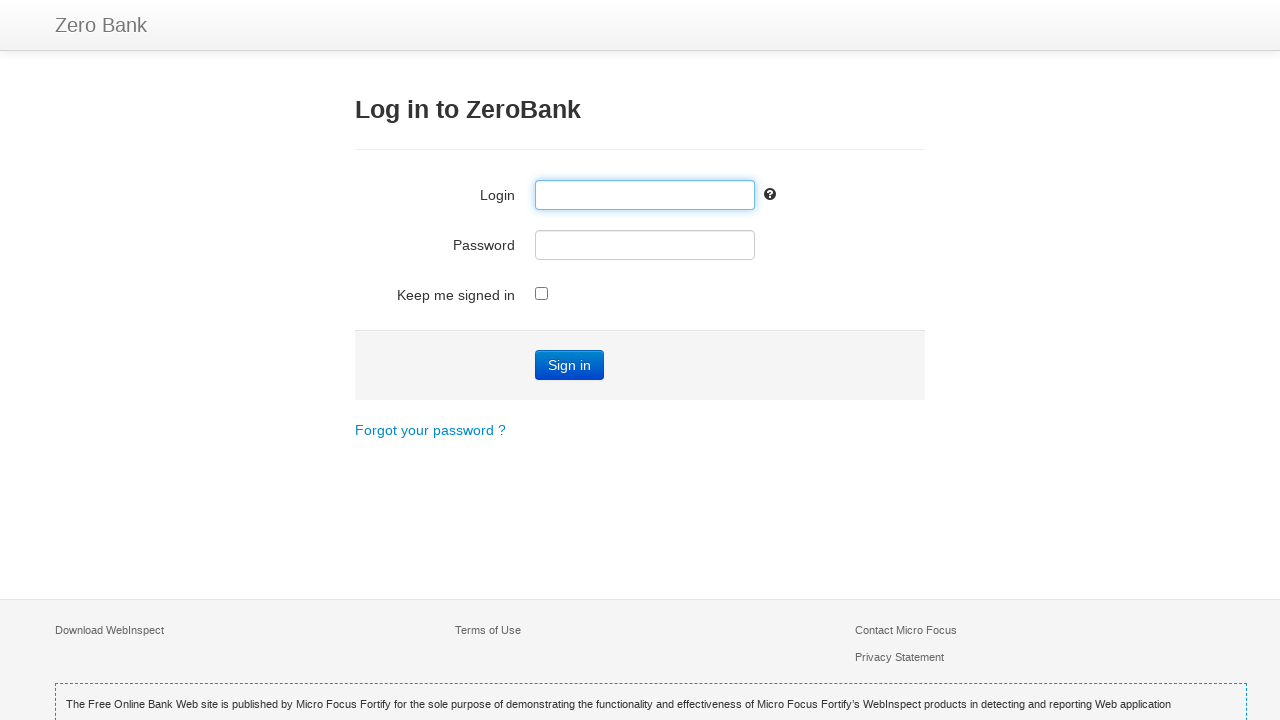

Retrieved header text: 'Log in to ZeroBank'
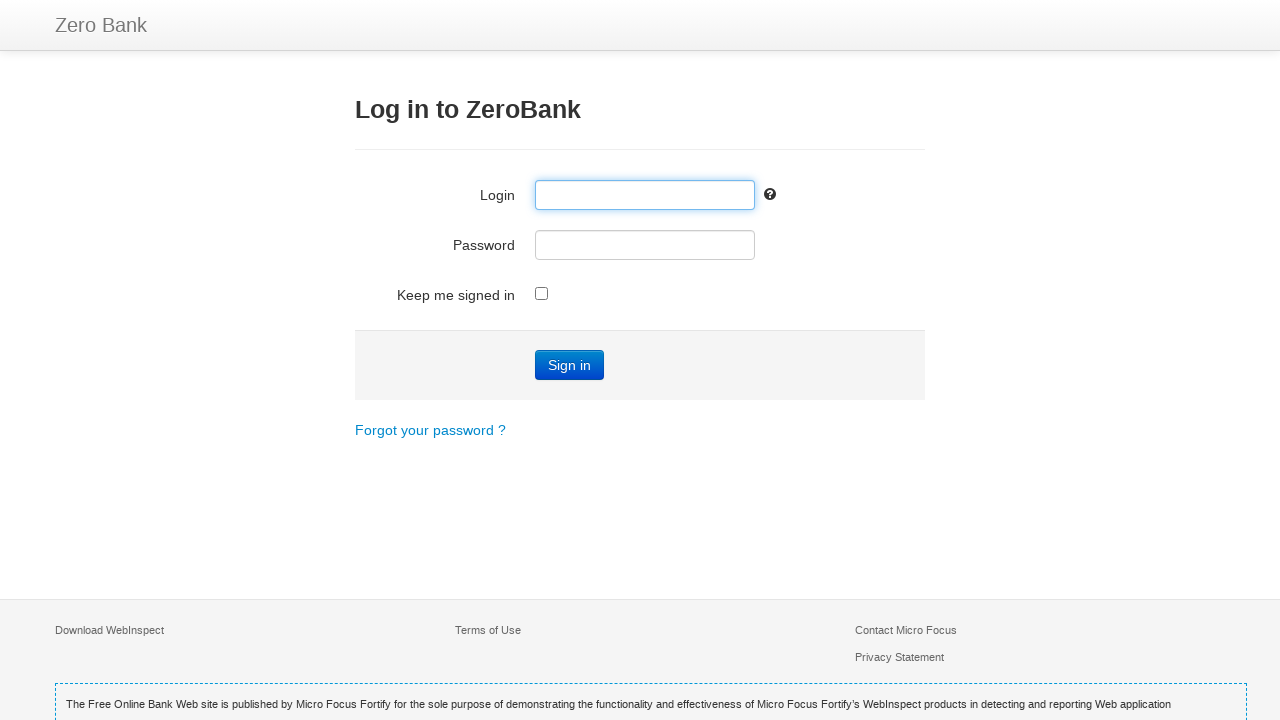

Verified header text matches 'Log in to ZeroBank'
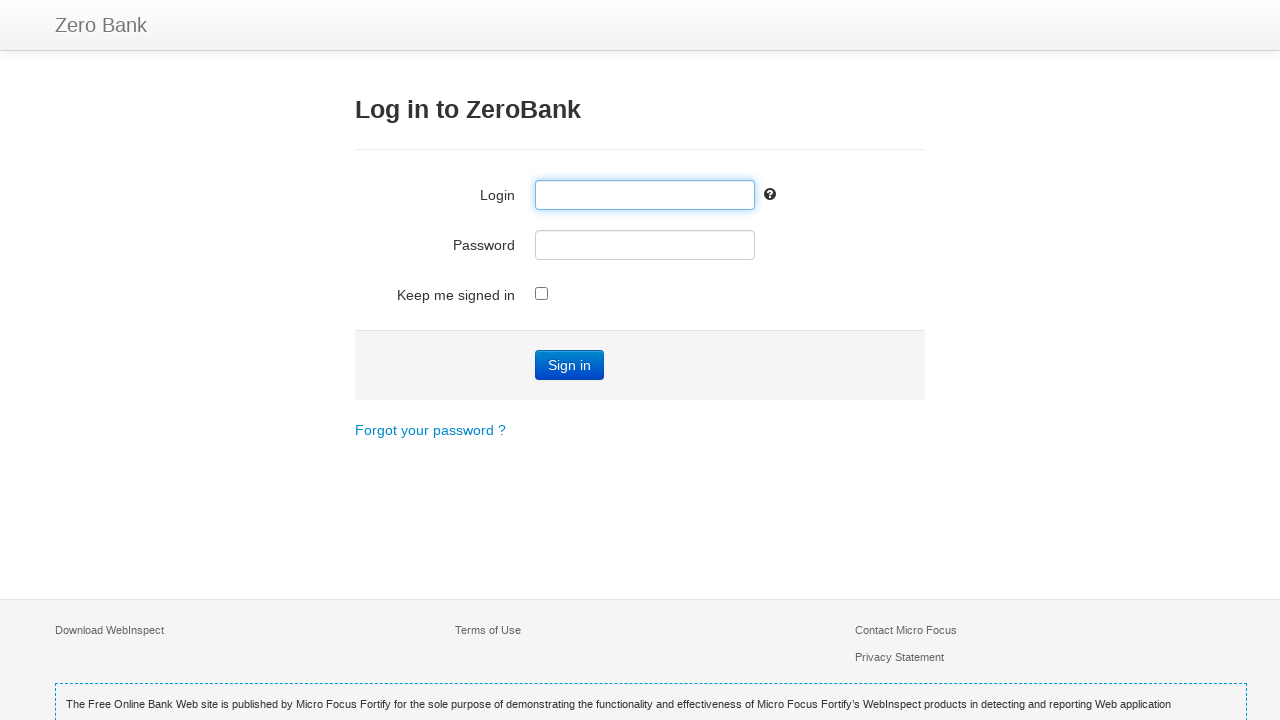

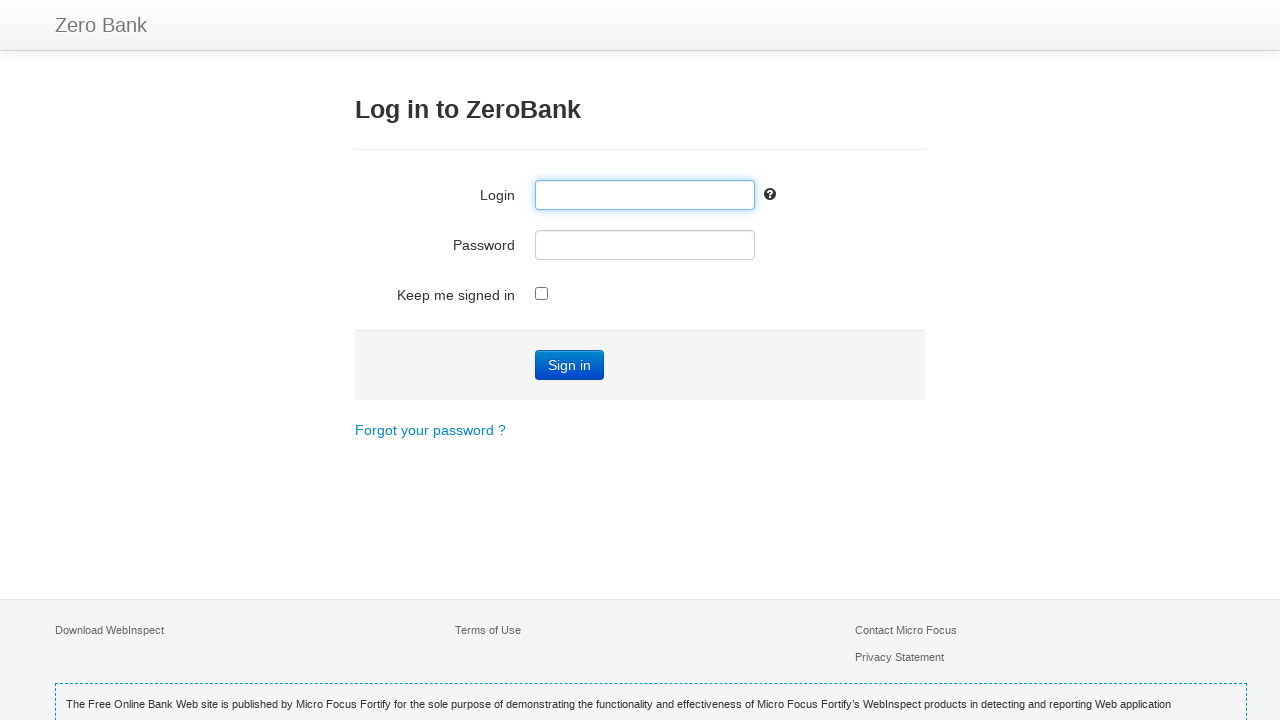